Tests clicking on section one in the Simple Accordion iframe

Starting URL: http://www.globalsqa.com/demo-site/

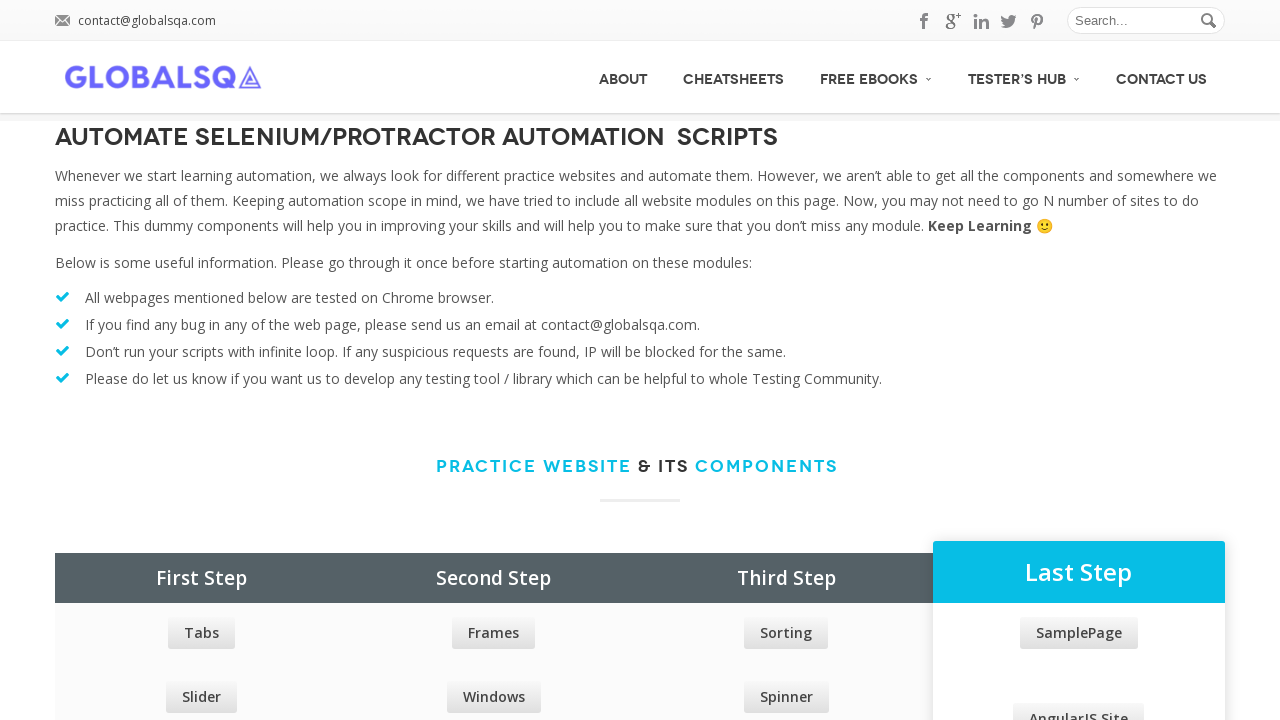

Clicked on Tabs link at (201, 633) on xpath=//div[@class="row price_table_holder col_4"]//a[contains(text(), "Tabs")]
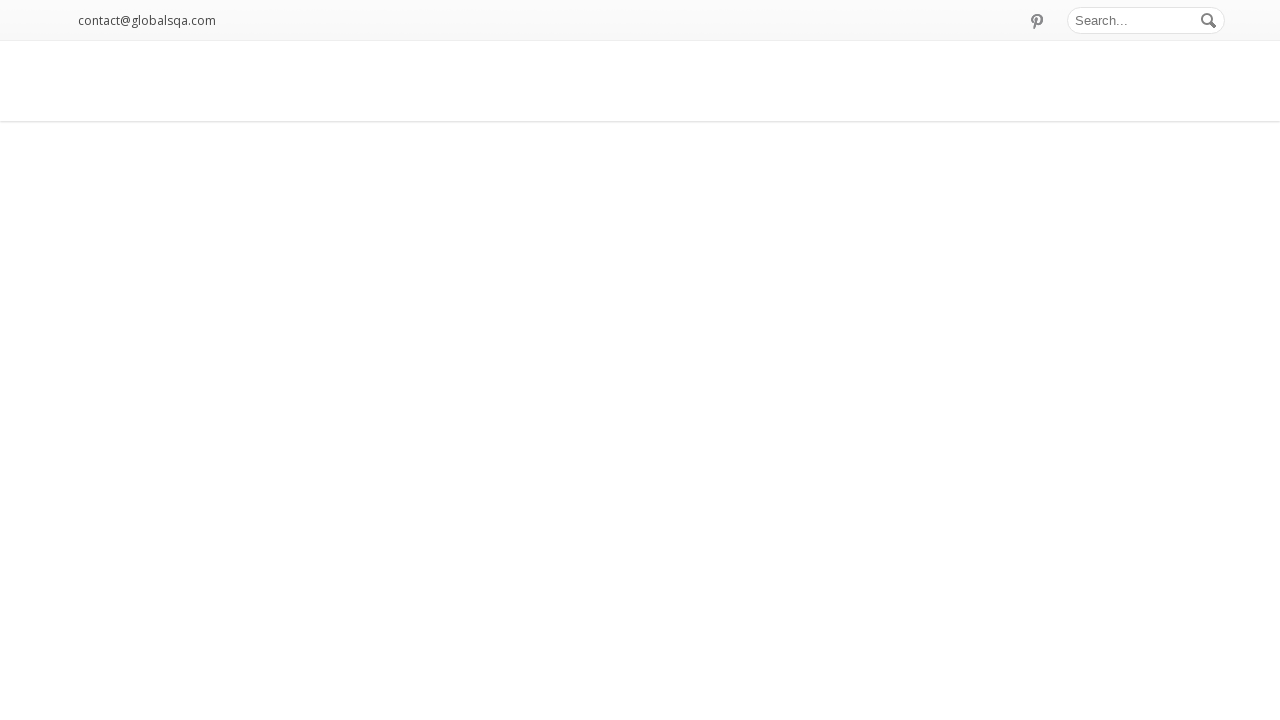

Simple Accordion tab became visible
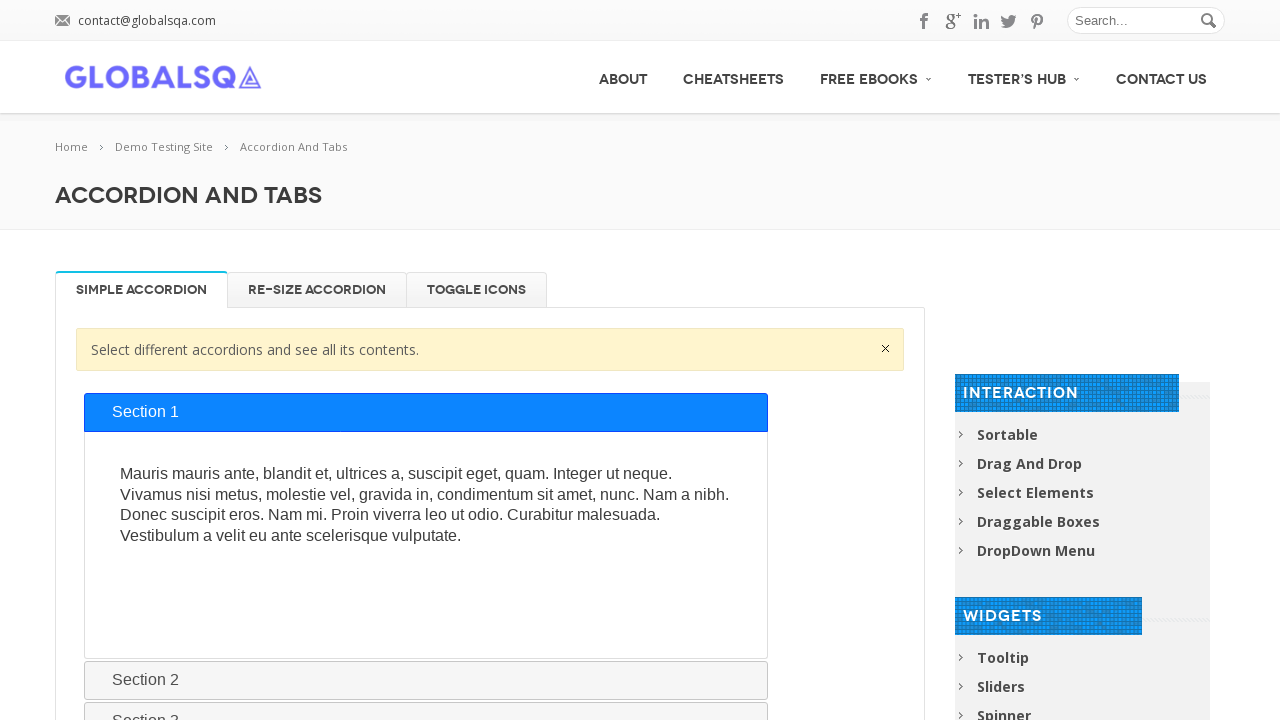

Clicked on Simple Accordion tab at (142, 290) on xpath=//div[@class="newtabs horizontal"]//li[contains(text(), "Simple Accordion"
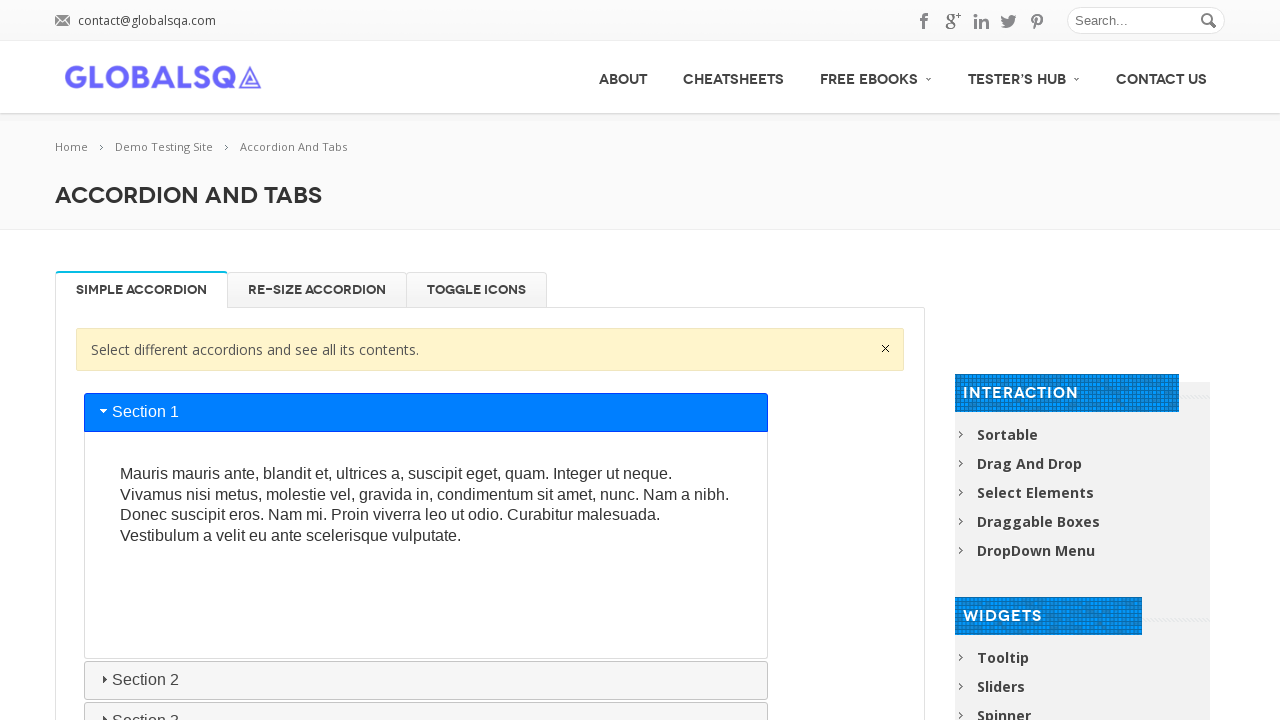

Located Simple Accordion iframe
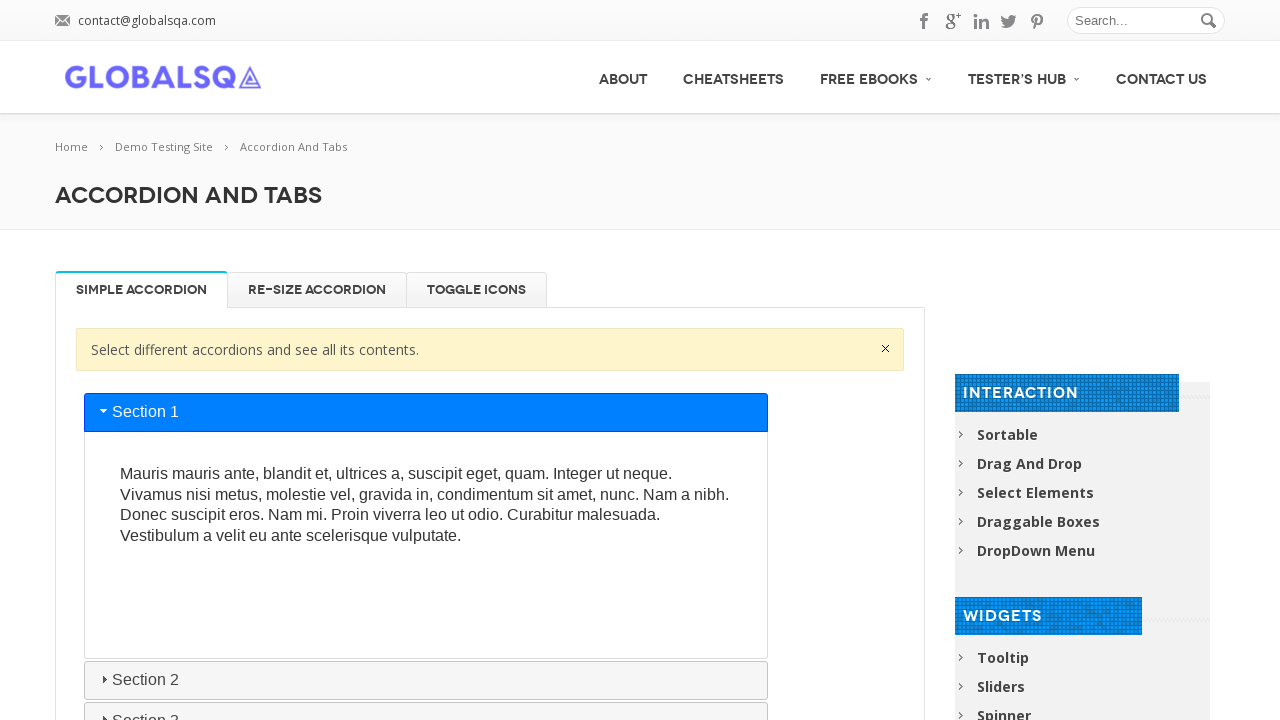

Clicked on section one accordion header in Simple Accordion iframe at (104, 411) on xpath=//*[@id="post-2654"]/div[2]/div/div/div[1]/p/iframe >> internal:control=en
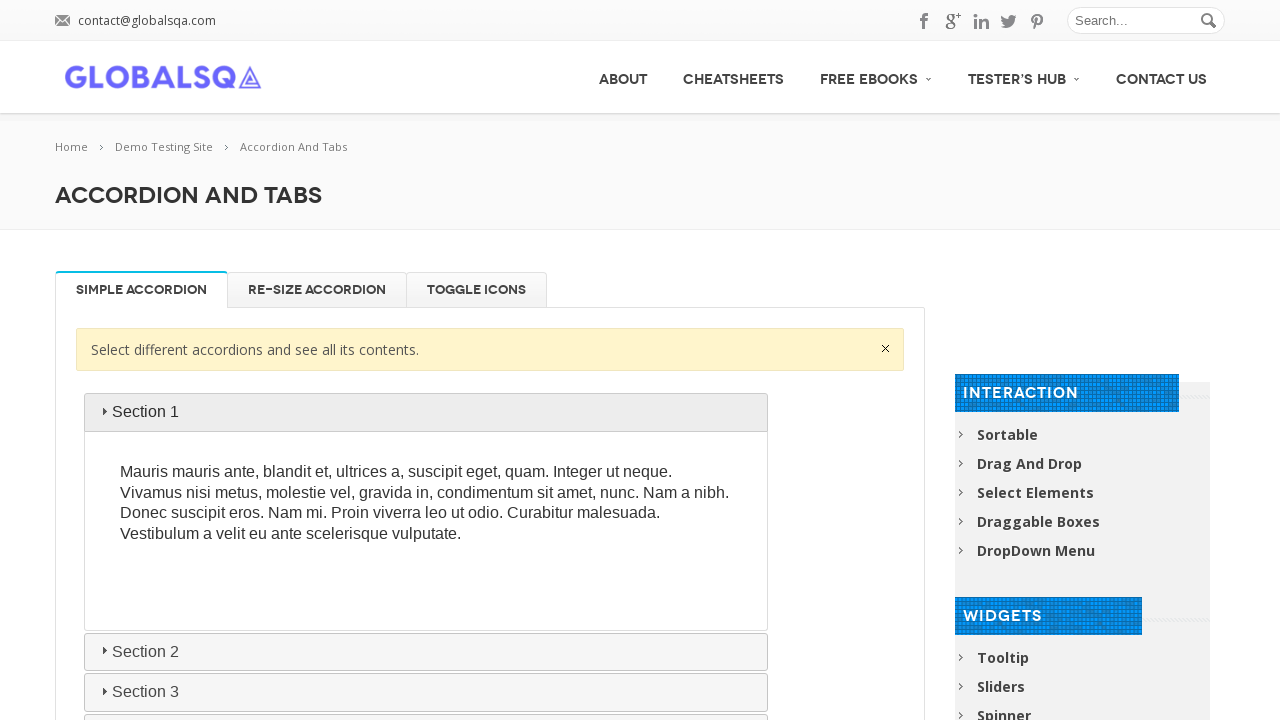

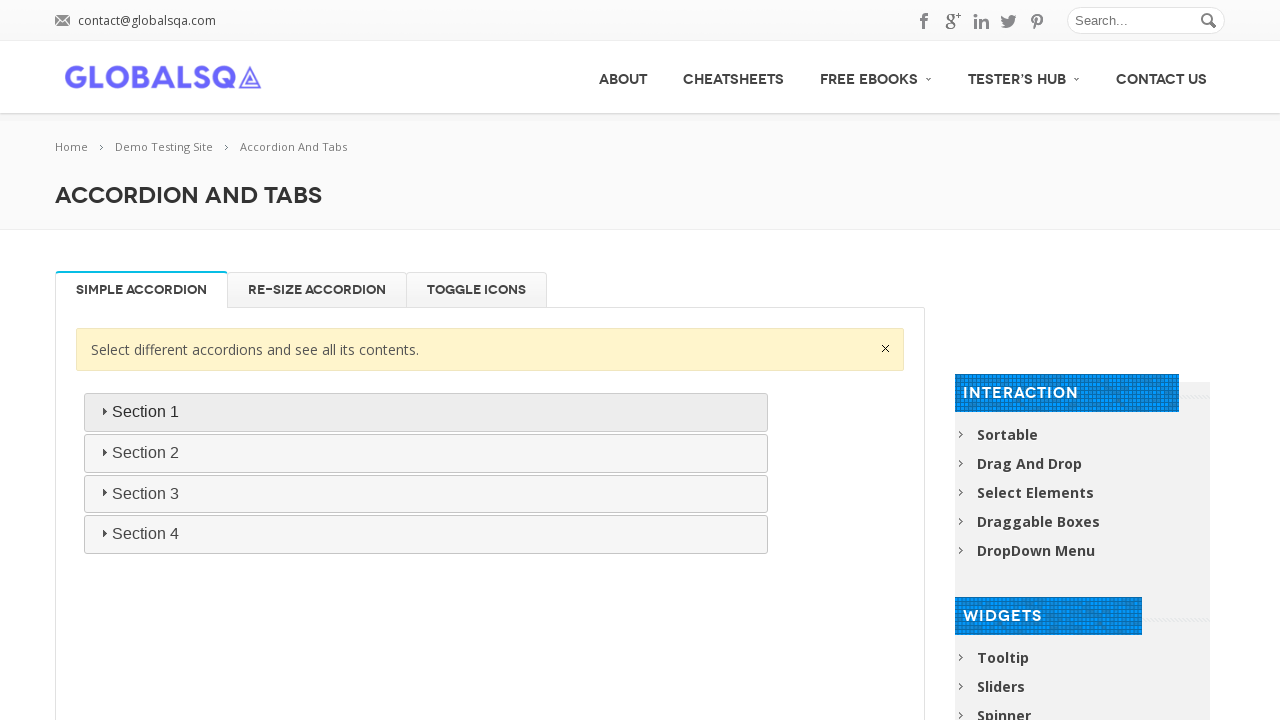